Tests the Add/Remove Elements functionality by navigating to the page, adding an element, and then removing it

Starting URL: http://the-internet.herokuapp.com/

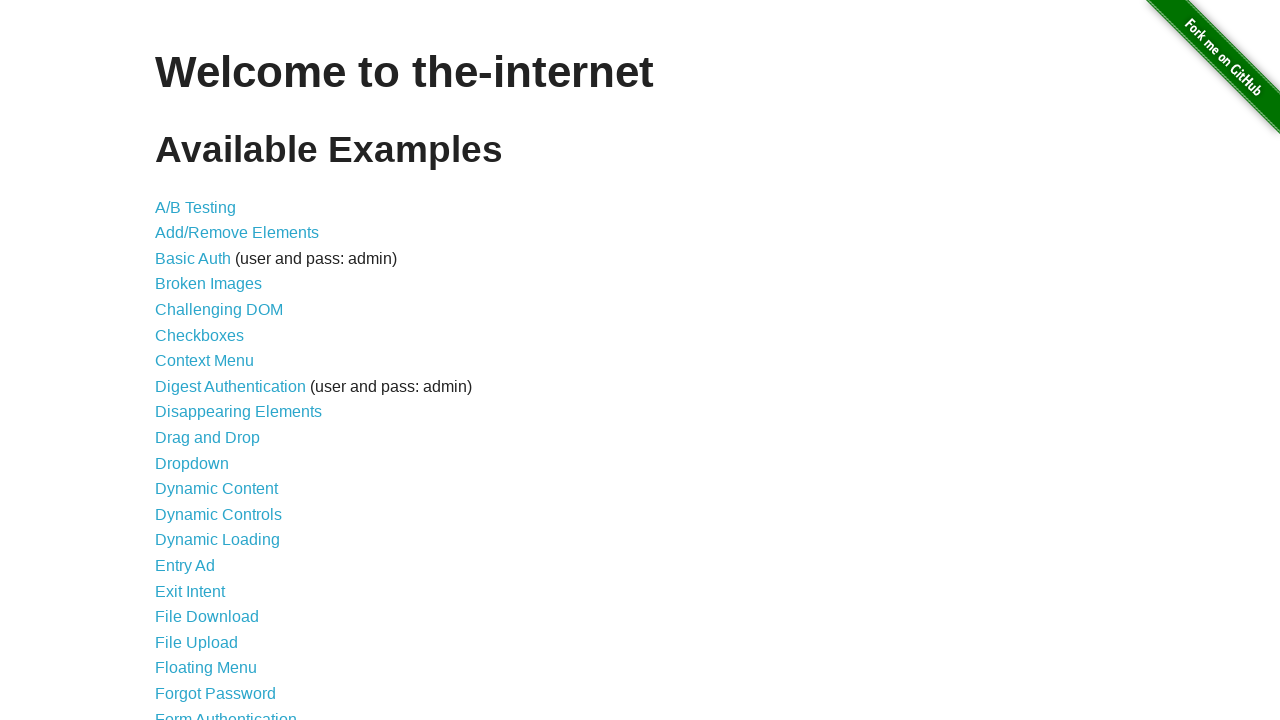

Clicked on Add/Remove Elements link at (237, 233) on text=Add/Remove Elements
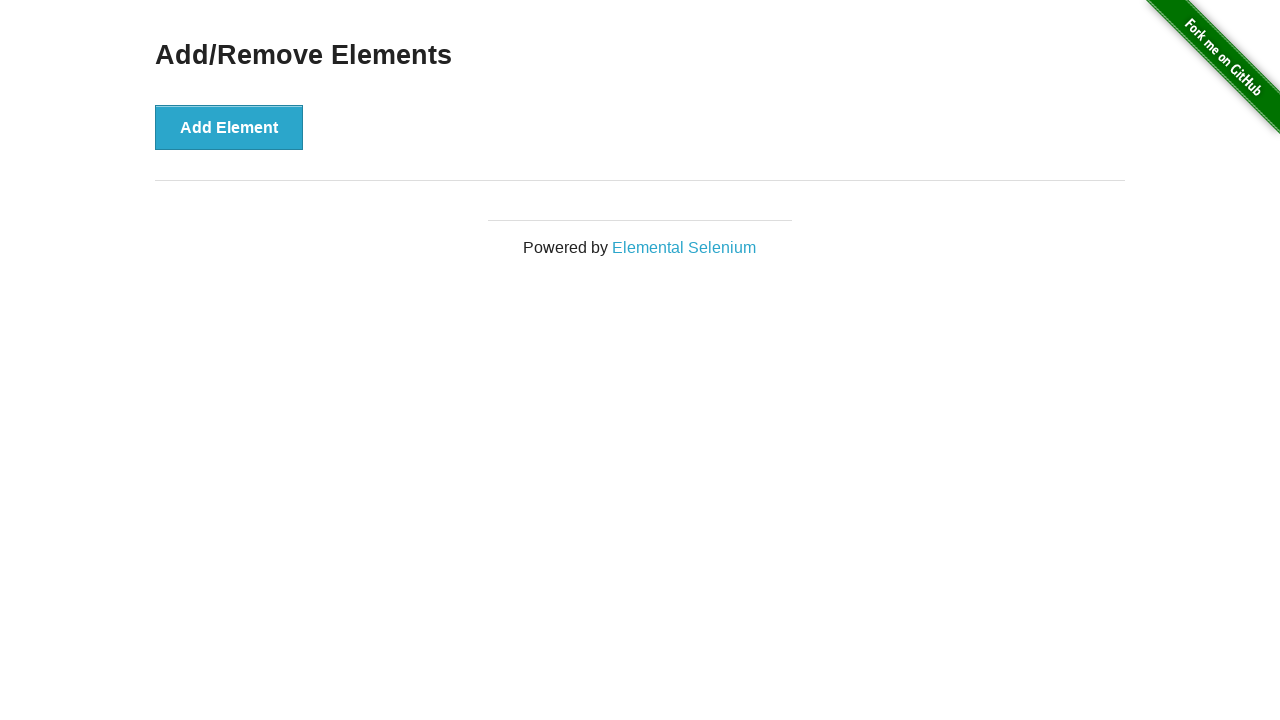

Clicked the Add Element button to create a new element at (229, 127) on button:has-text('Add Element')
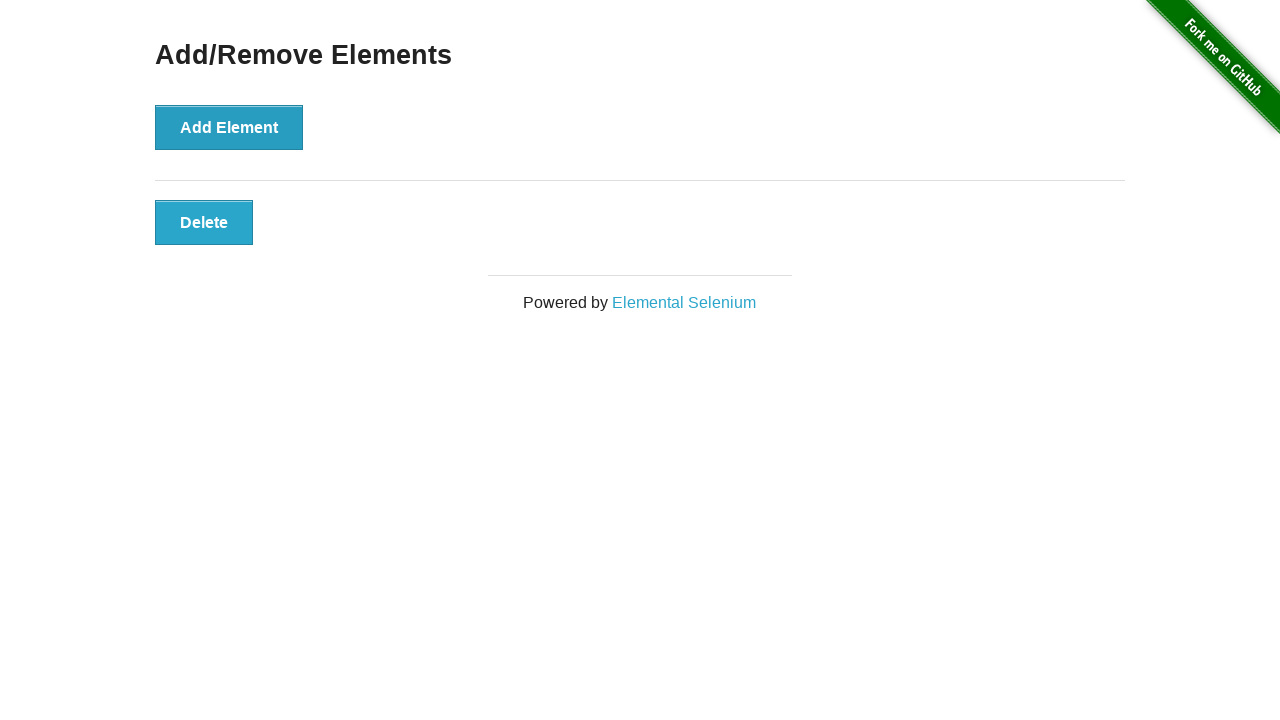

Delete button appeared after adding element
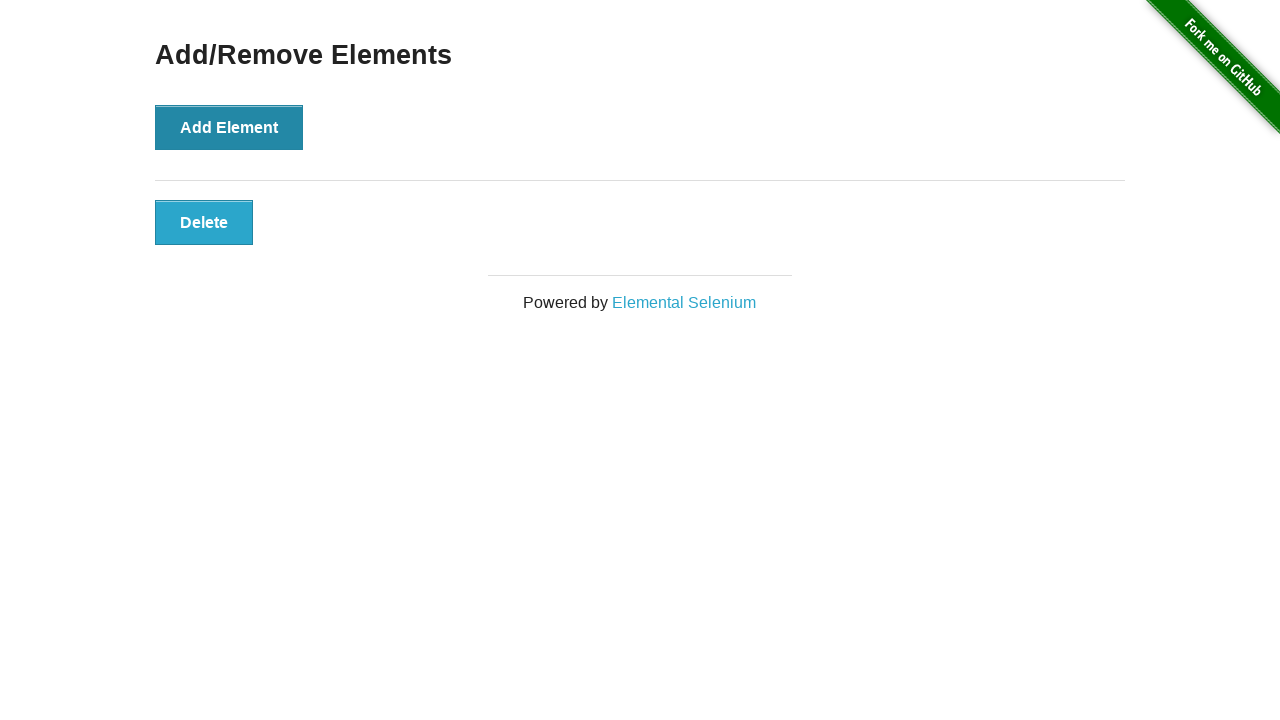

Clicked the Delete button to remove the element at (204, 222) on button:has-text('Delete')
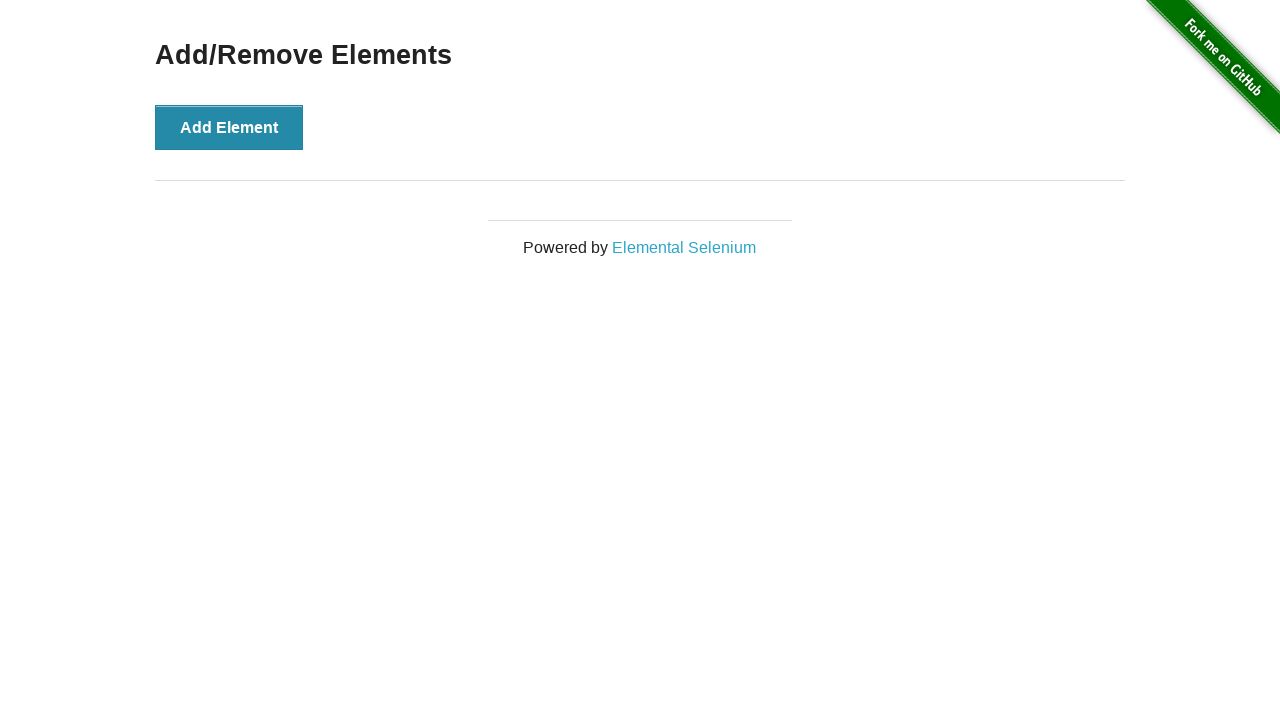

Verified that the Delete button has been removed
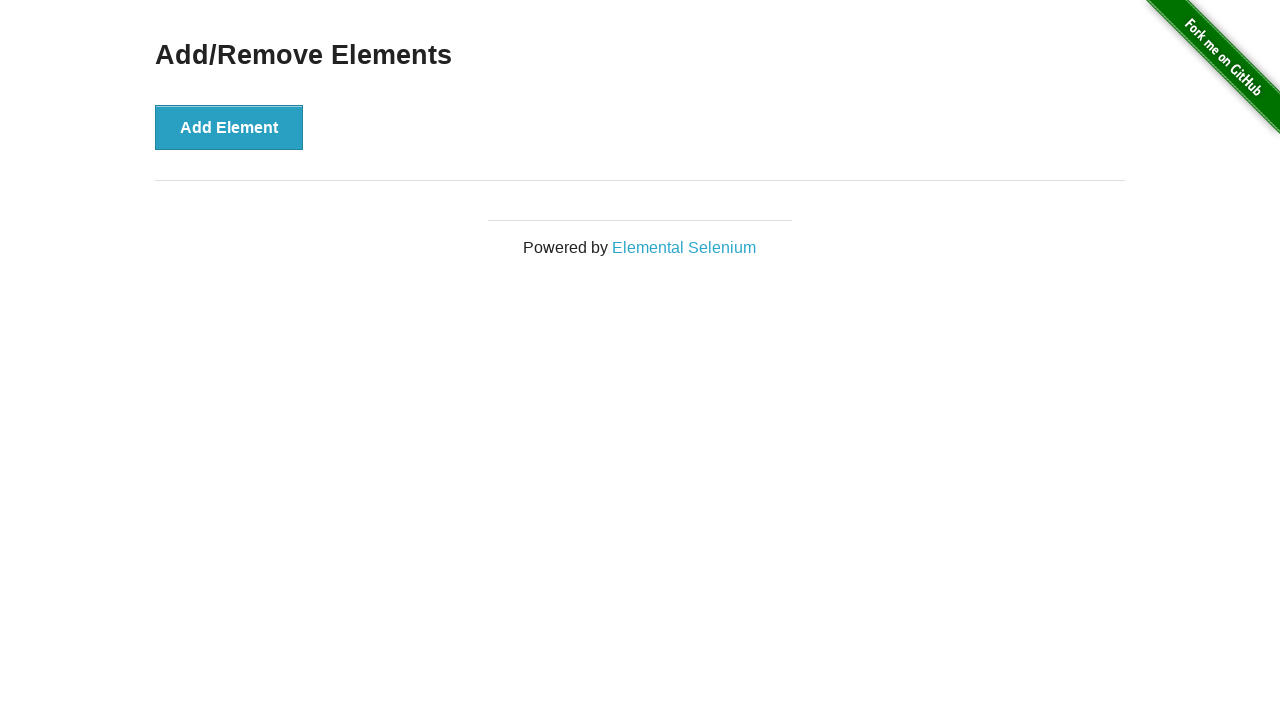

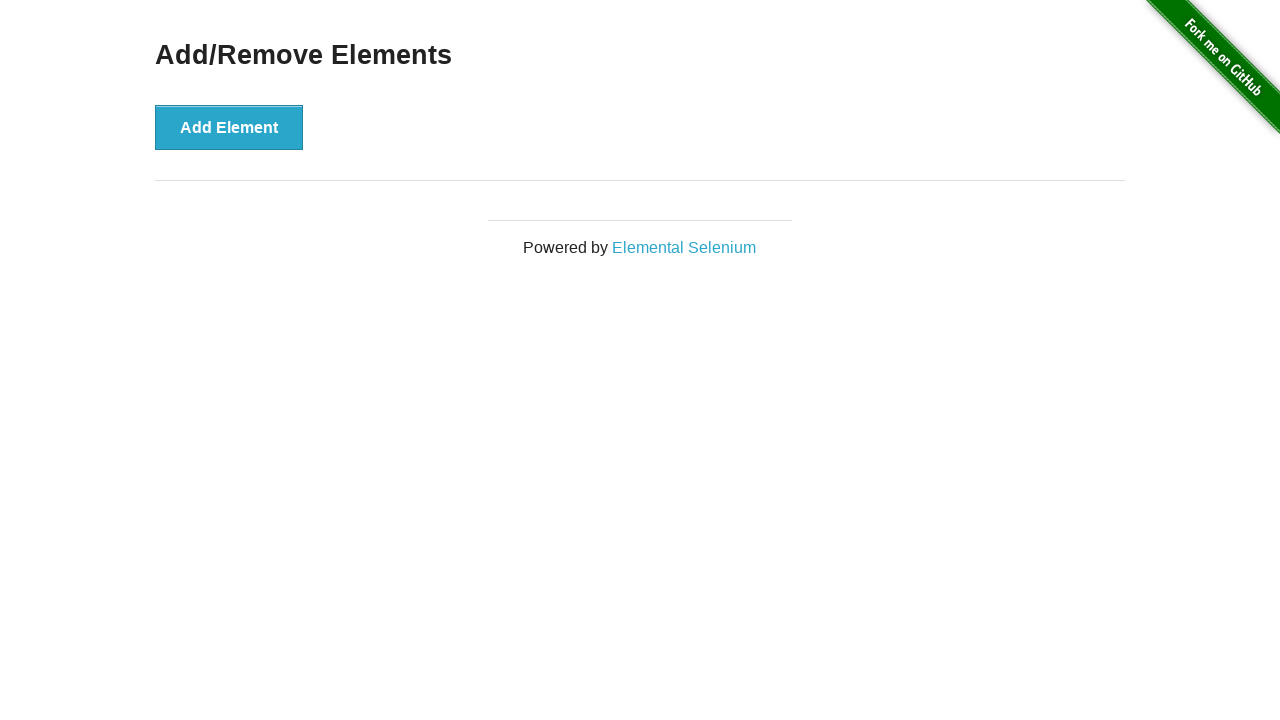